Navigates to Droppable page and verifies that Simple, Accept, Prevent Propogation, and Revert Draggable tabs are present

Starting URL: https://demoqa.com

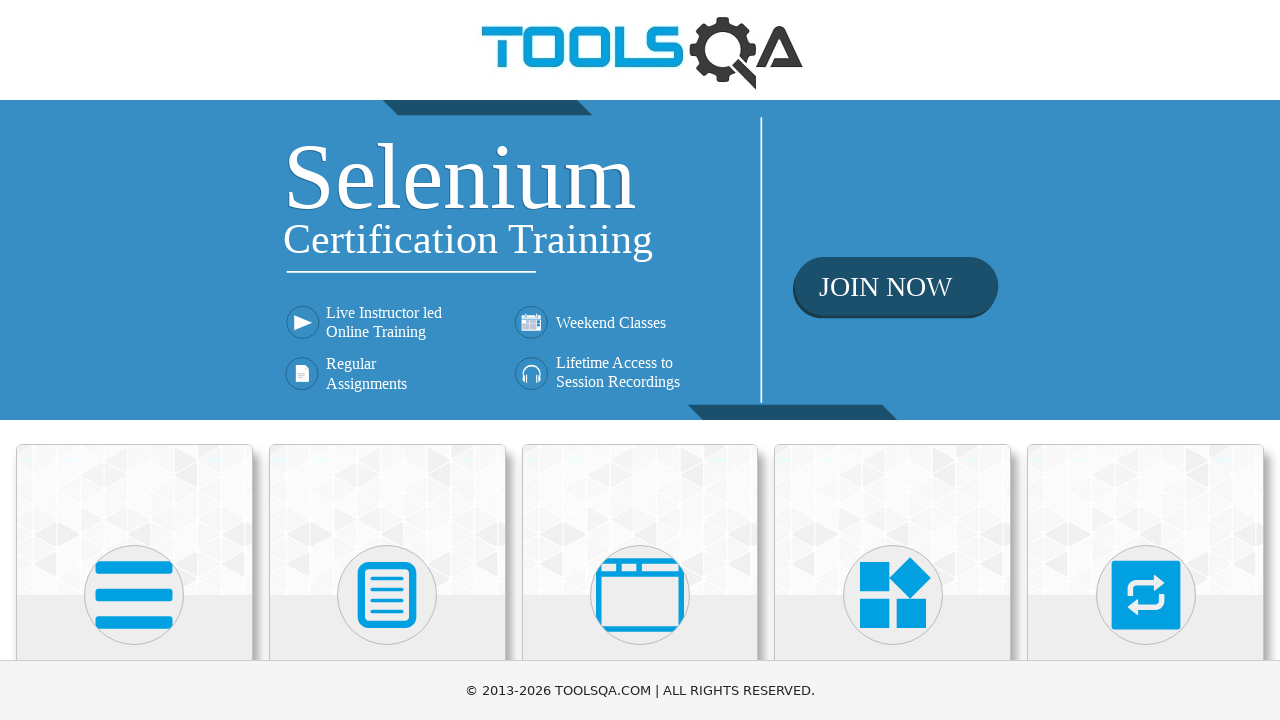

Scrolled down to find Interactions menu
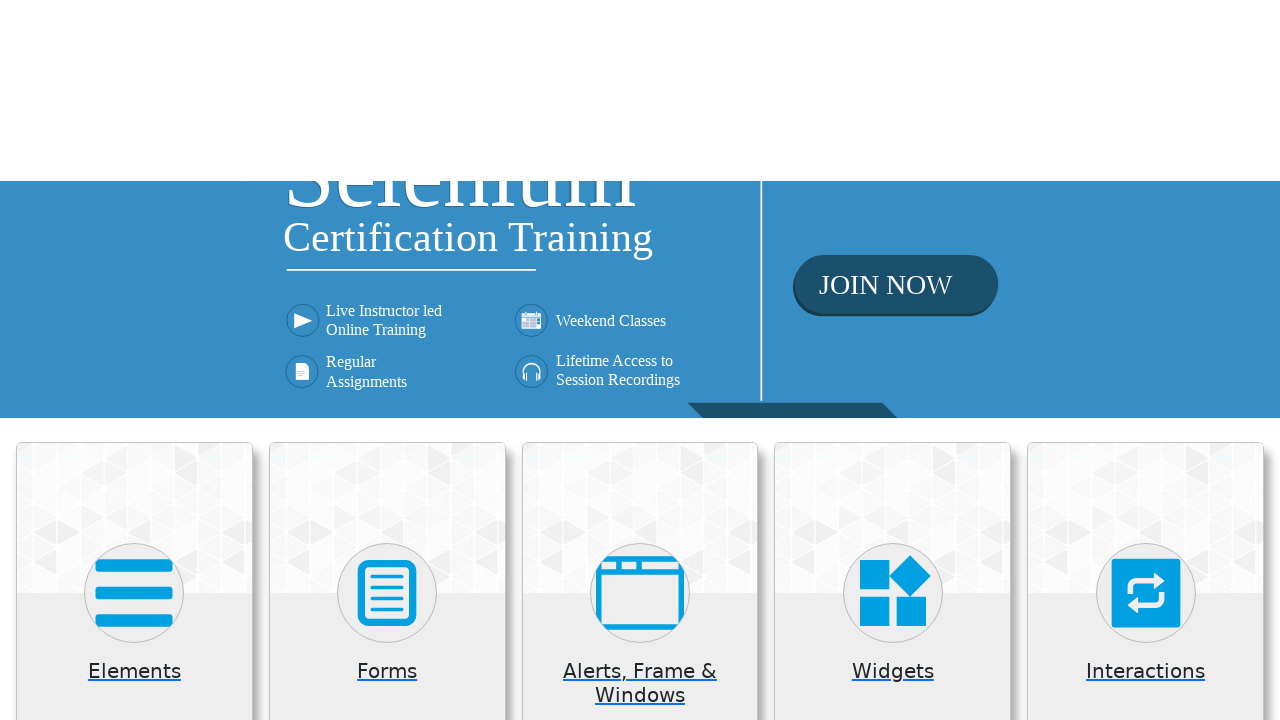

Clicked on Interactions menu item at (1146, 43) on text=Interactions
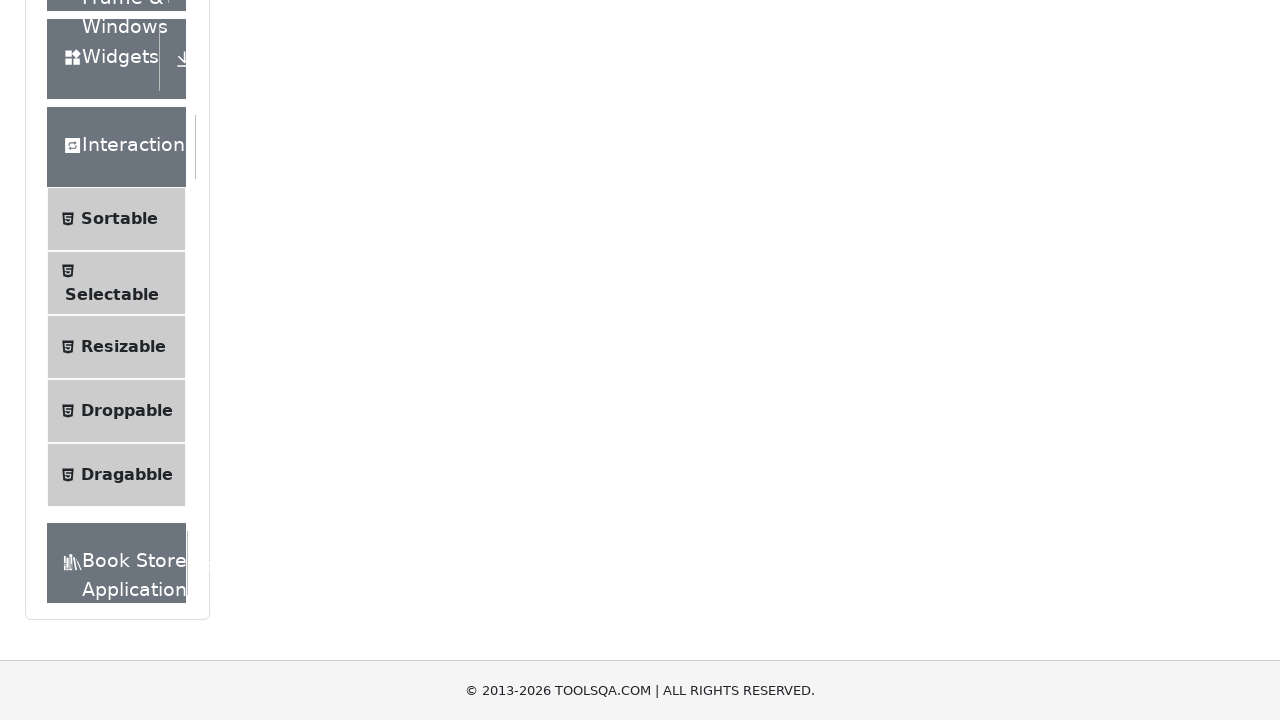

Scrolled down (first page down)
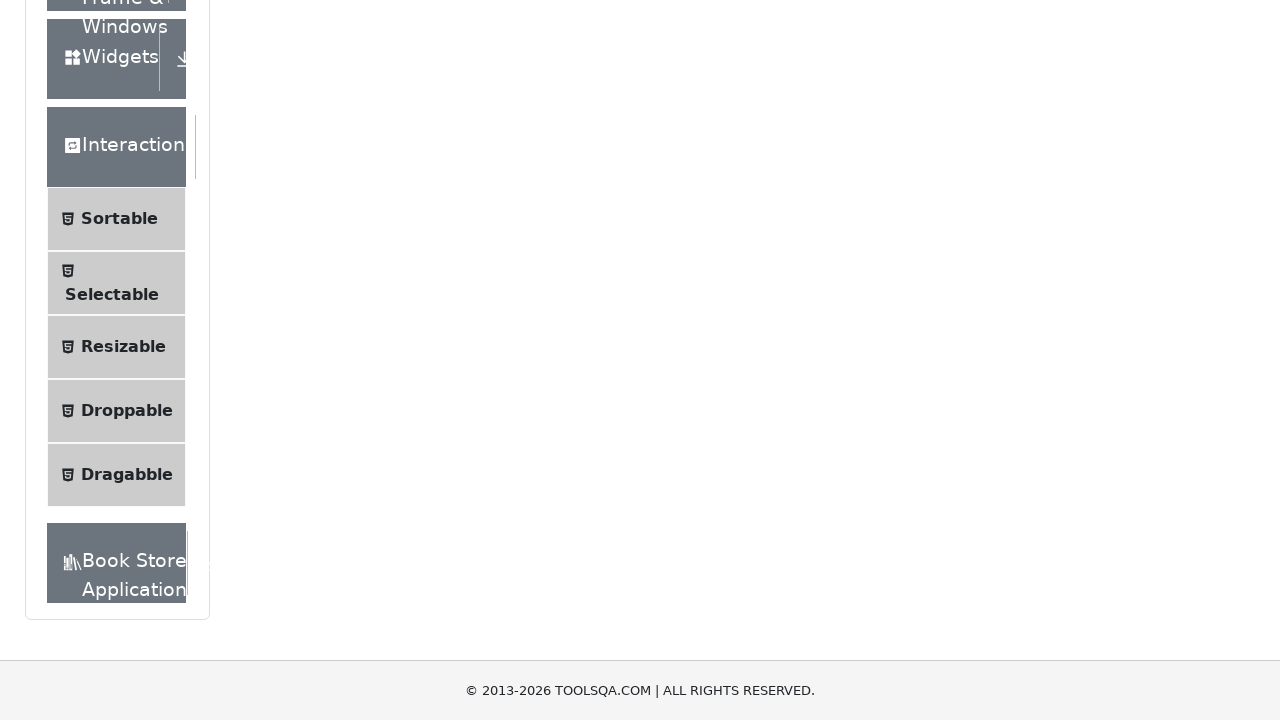

Scrolled down (second page down)
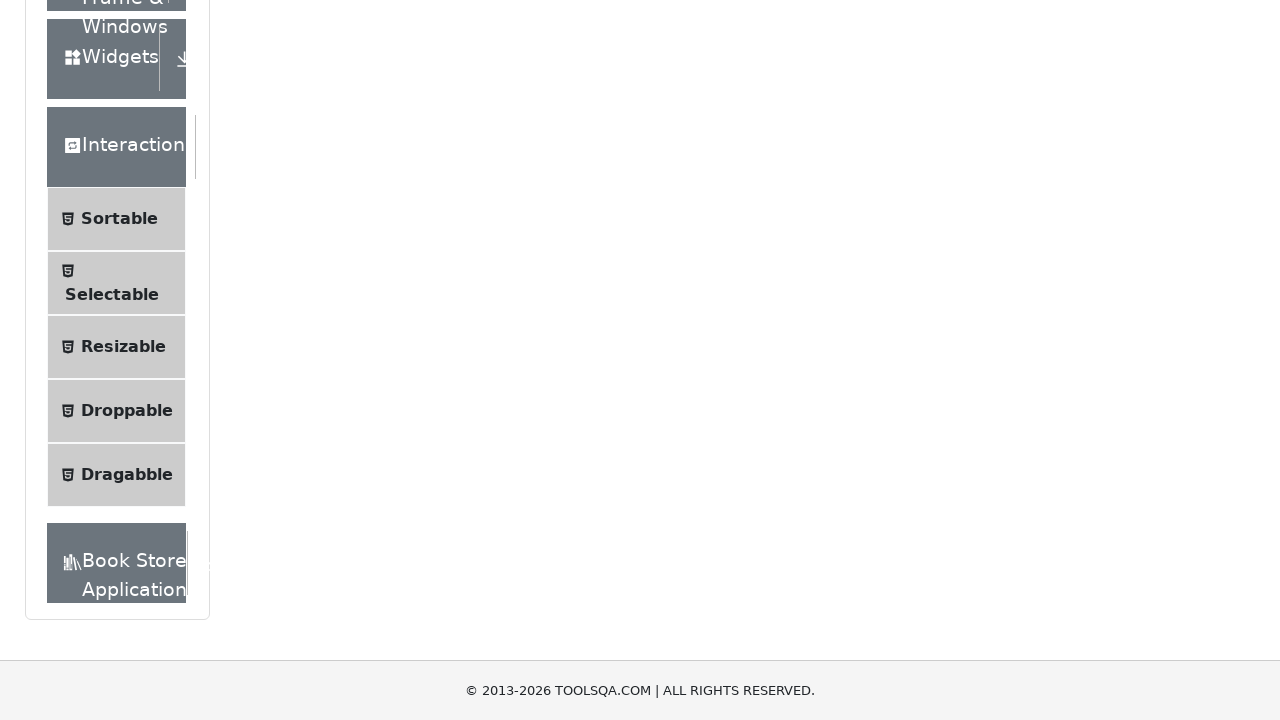

Clicked on Droppable menu item at (127, 411) on text=Droppable
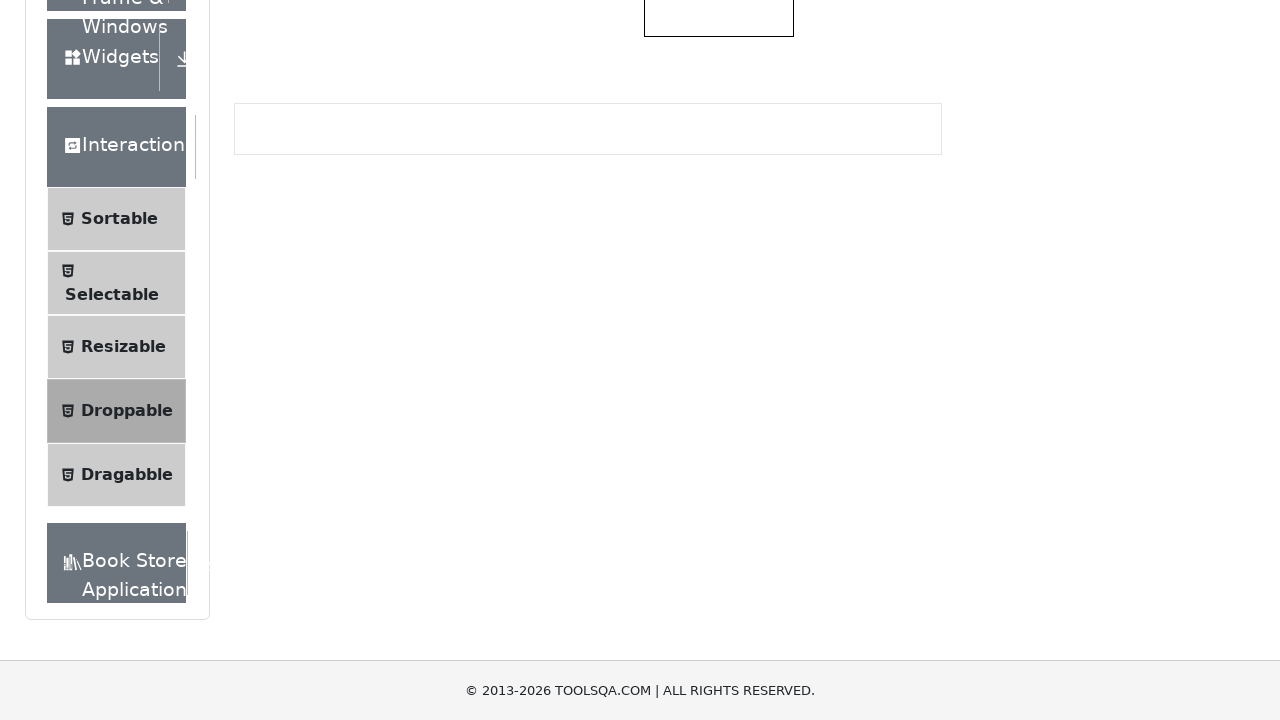

Verified Simple tab is present
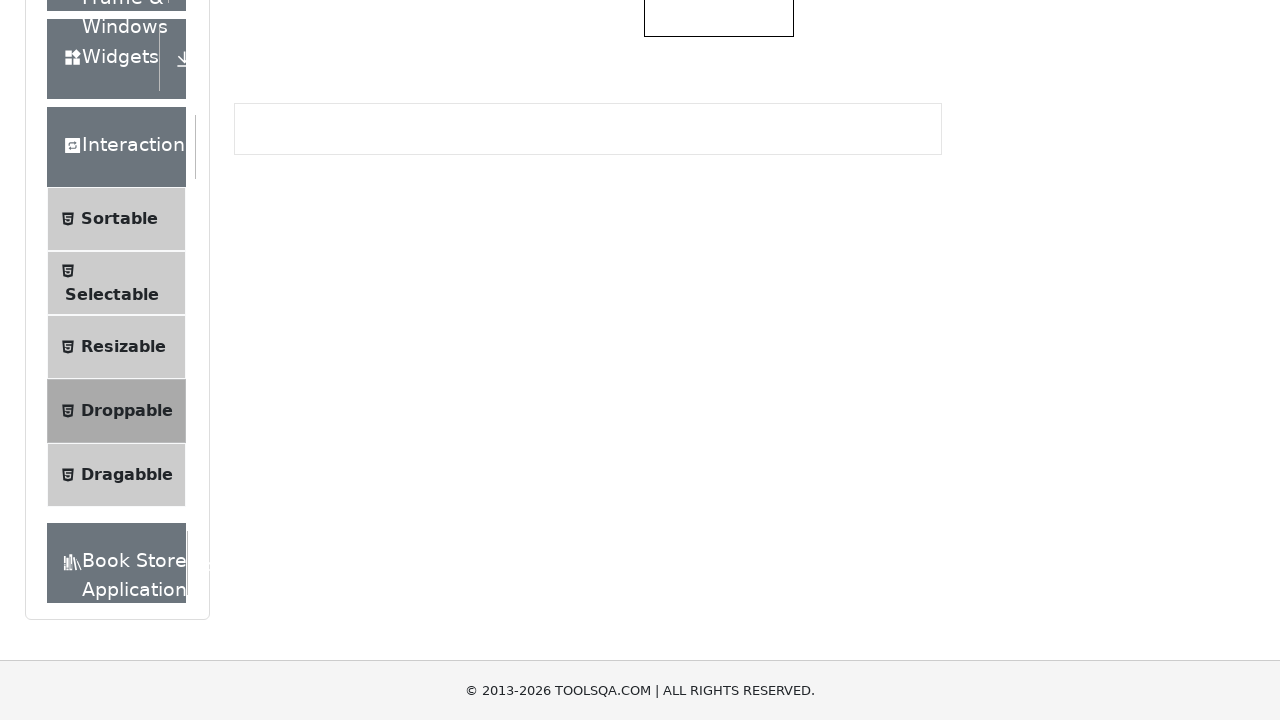

Verified Accept tab is present
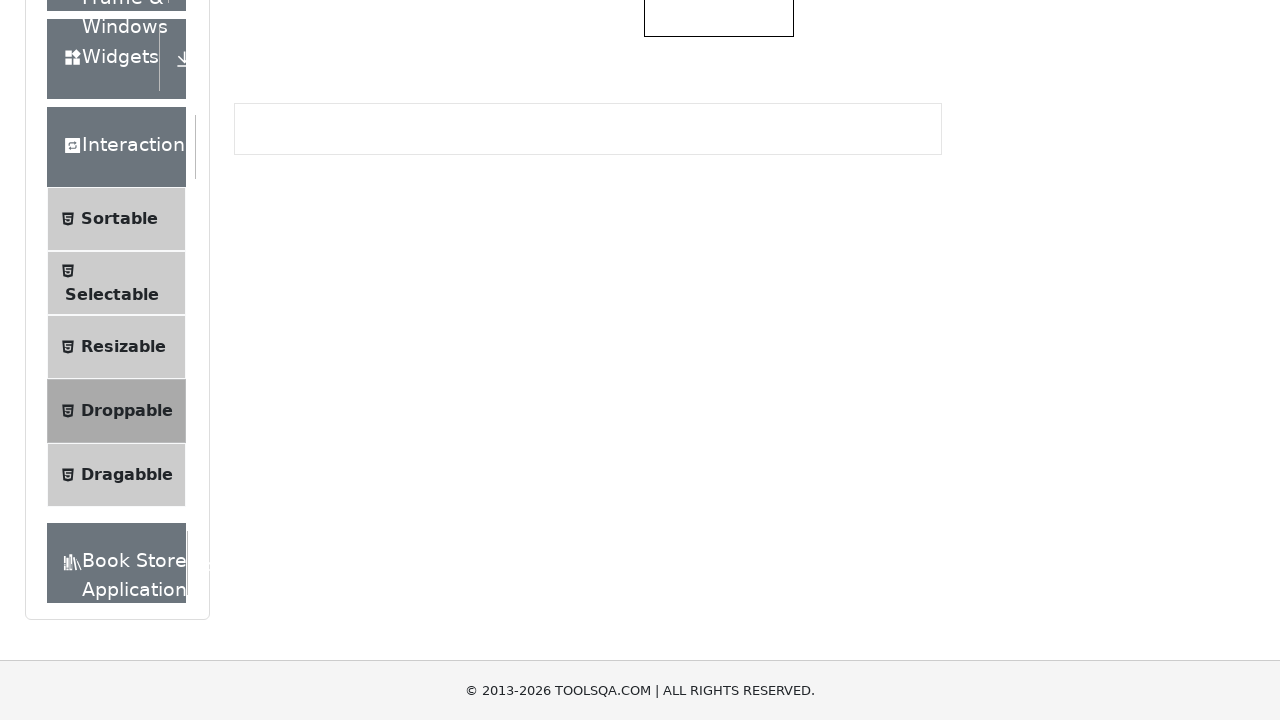

Verified Prevent Propogation tab is present
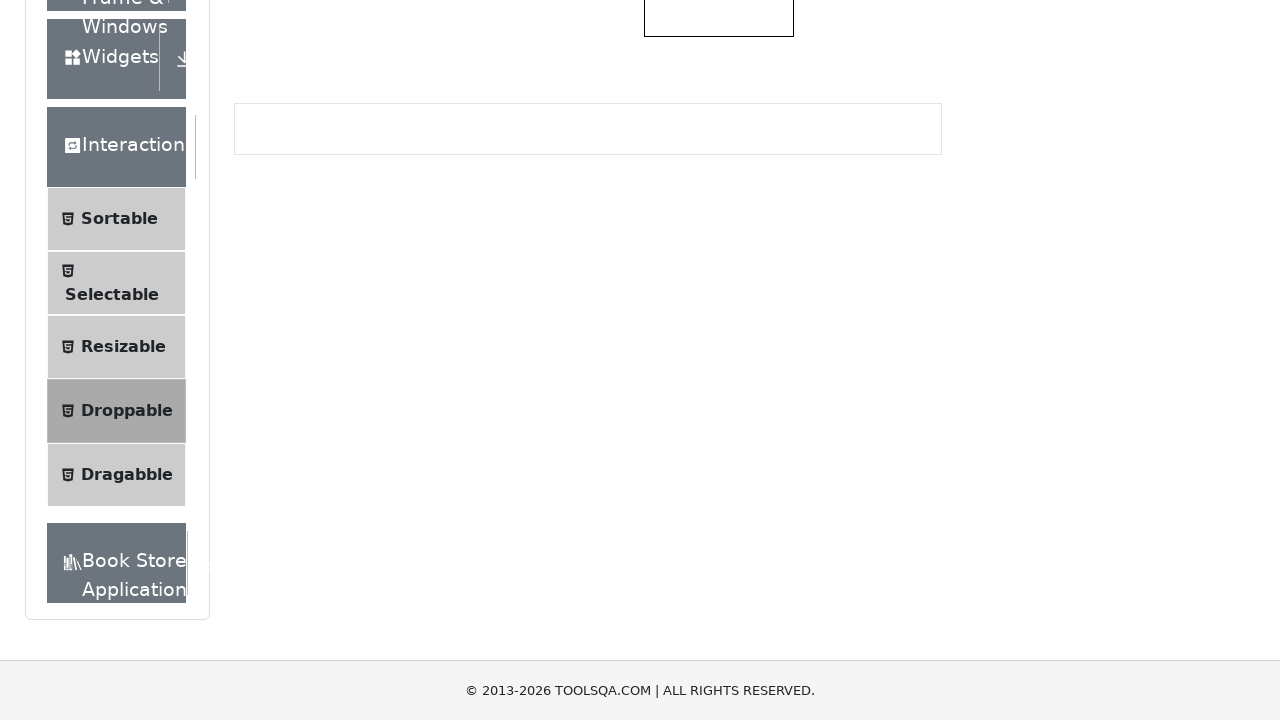

Verified Revert Draggable tab is present
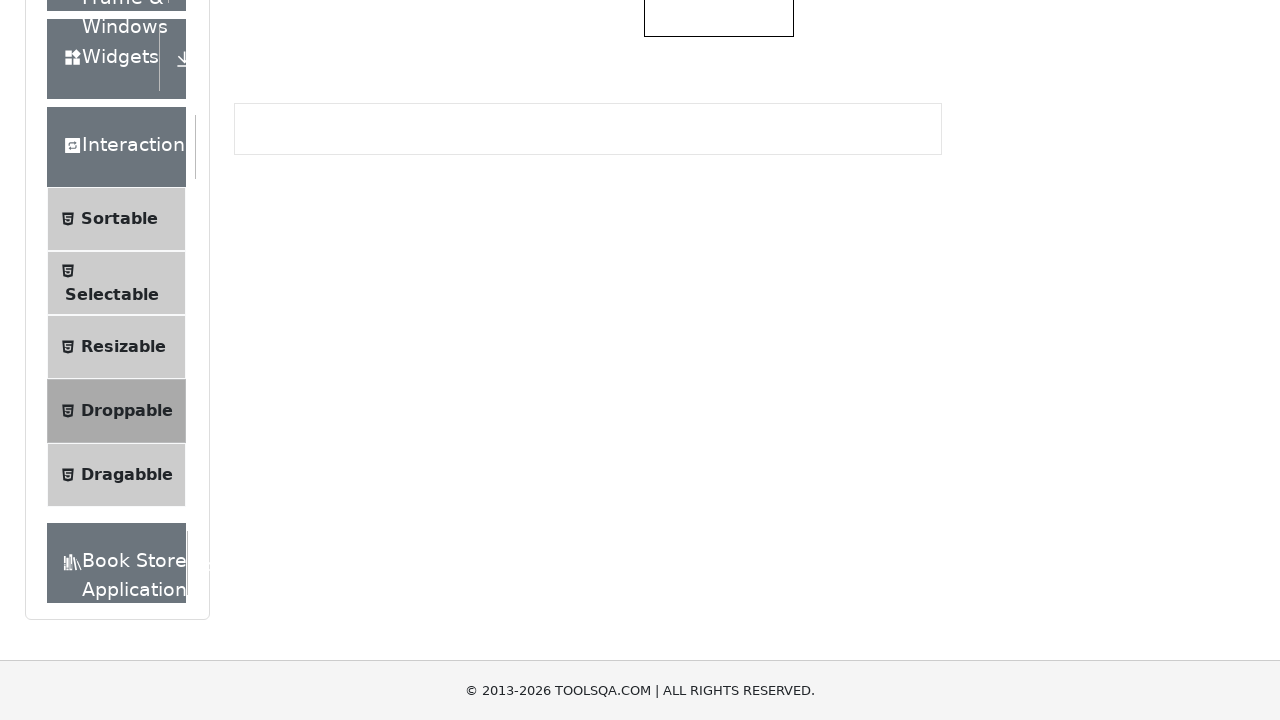

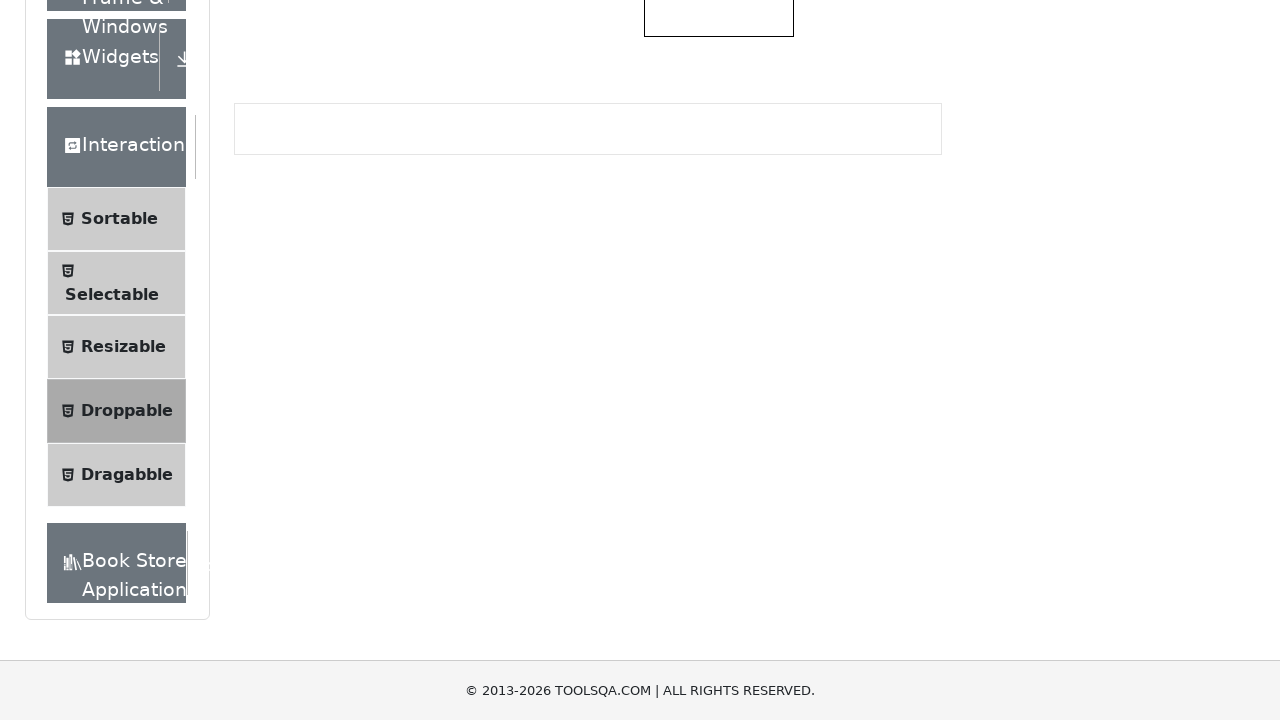